Tests filtering for uncompleted tasks by first marking an item as completed, then clicking the 'Active' filter

Starting URL: https://example.cypress.io/todo

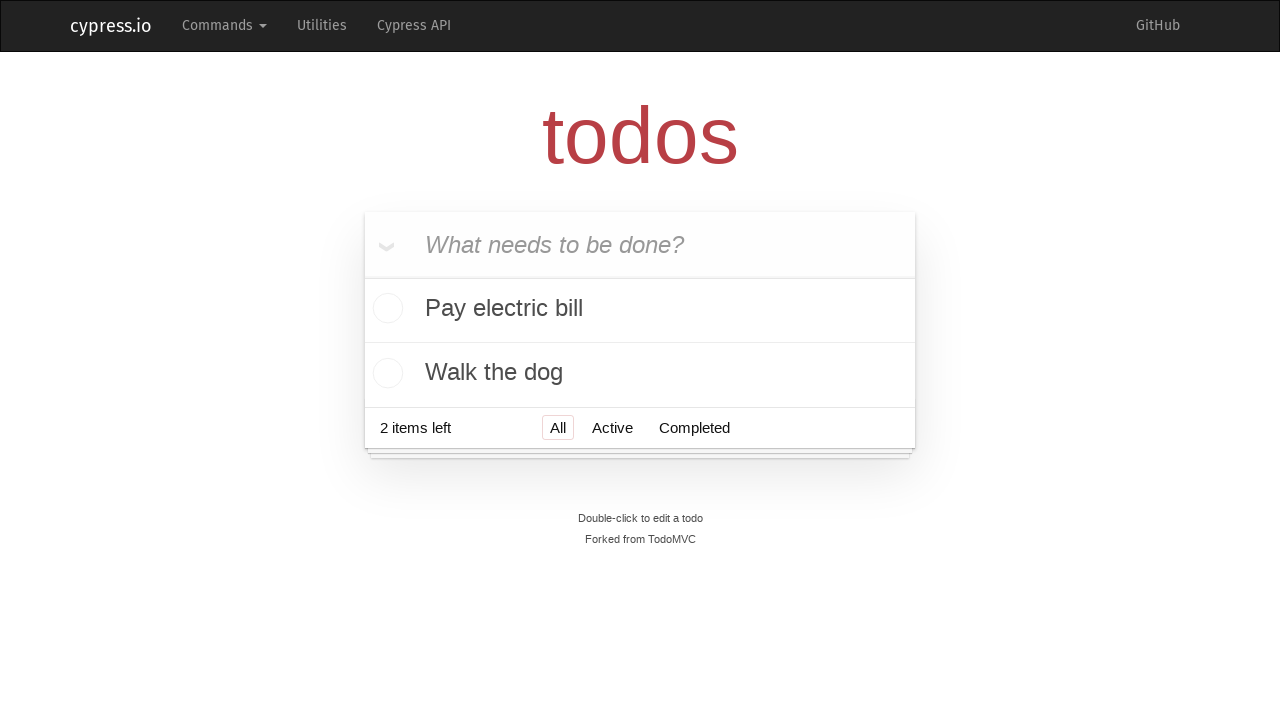

Marked first task as completed by clicking its checkbox at (385, 310) on .todo-list > li:nth-child(1) > div:nth-child(1) > input:nth-child(1)
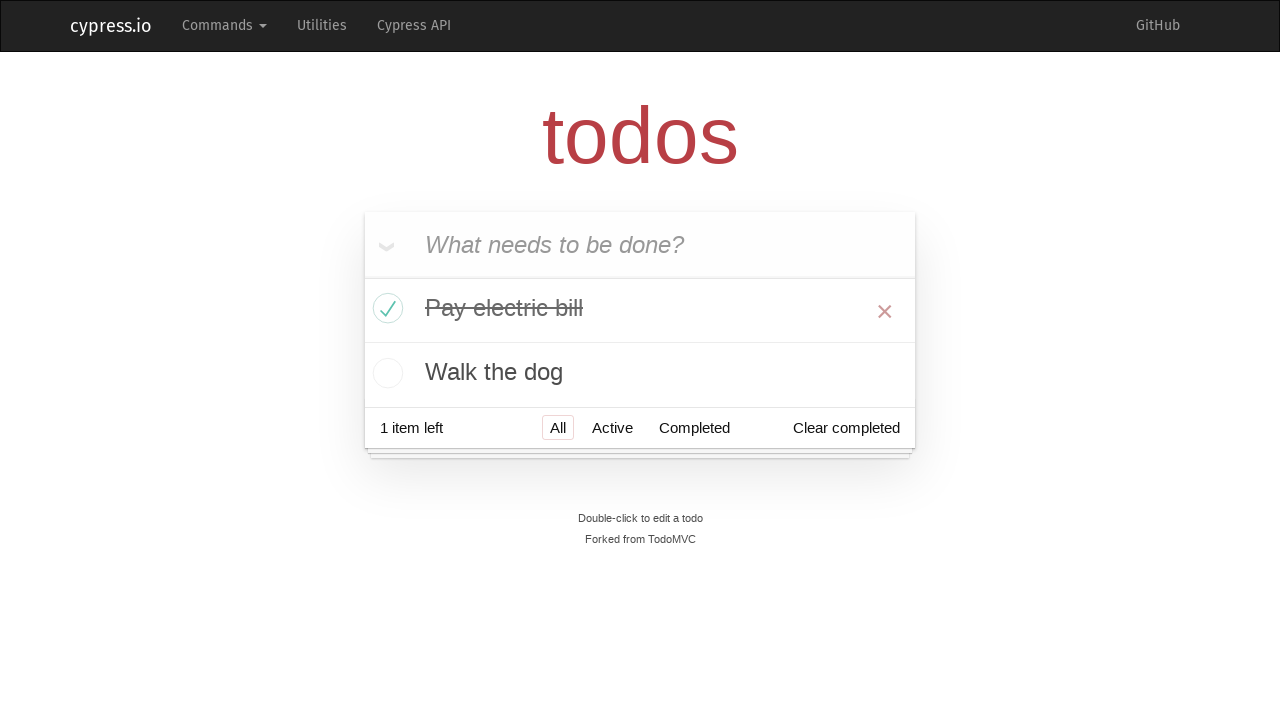

Clicked the 'Active' filter to show only uncompleted tasks at (612, 428) on text=Active
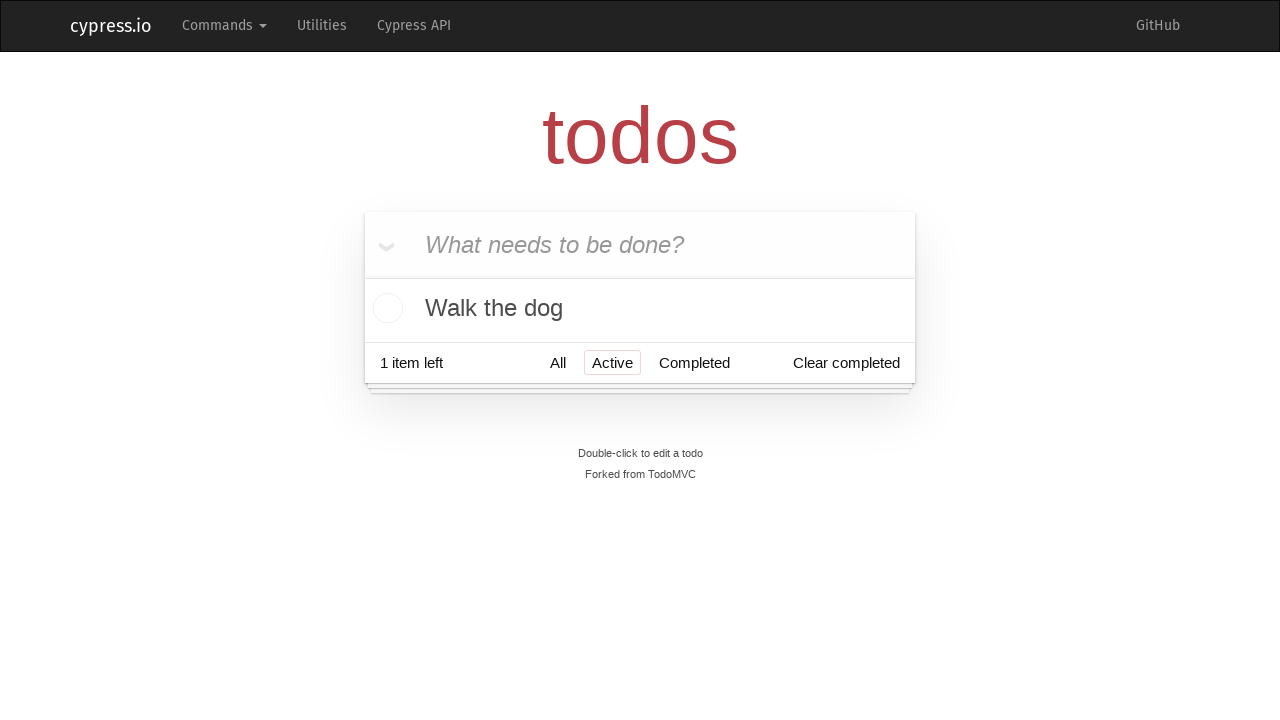

Filtered task list loaded successfully
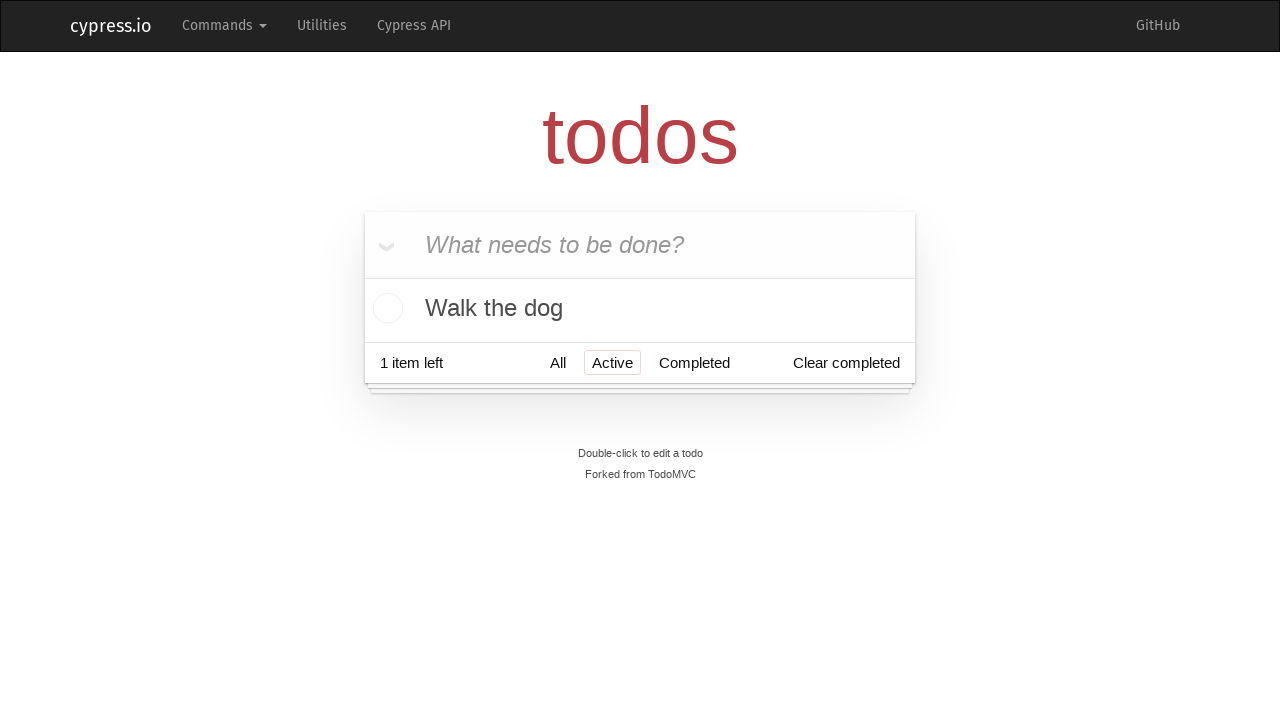

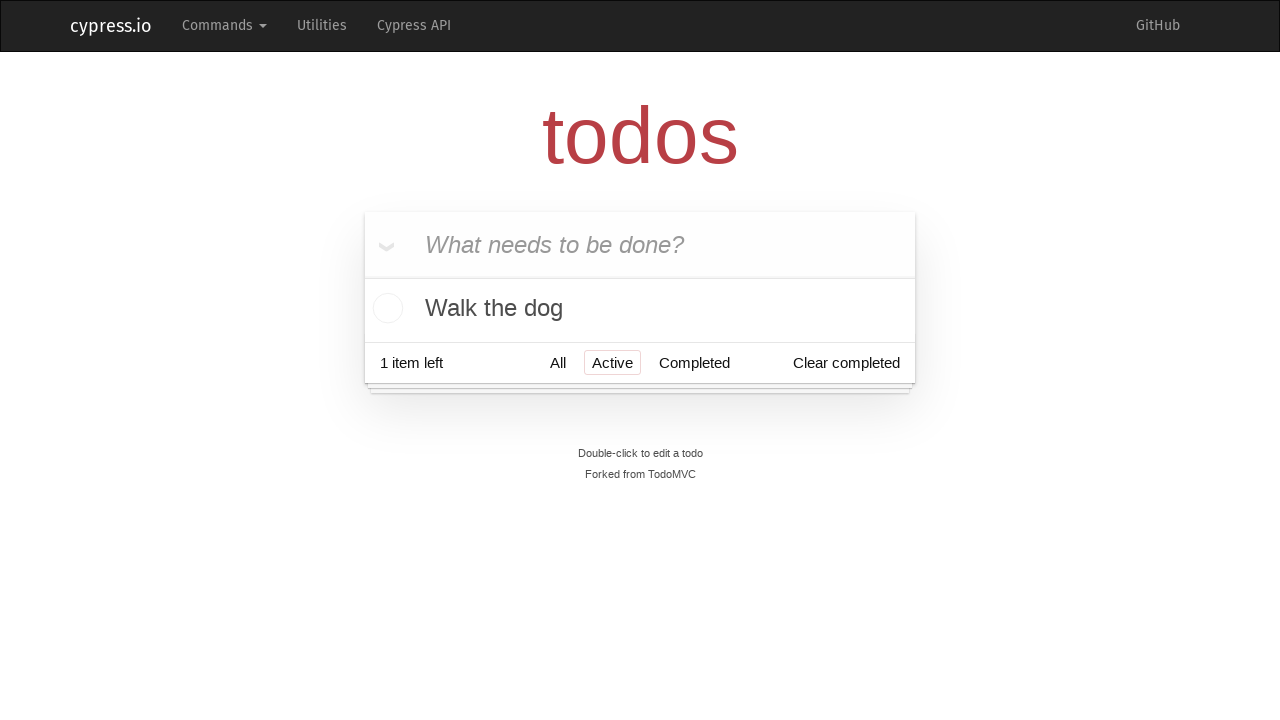